Tests addition operation with two positive numbers by entering values and clicking calculate

Starting URL: https://testsheepnz.github.io/BasicCalculator.html

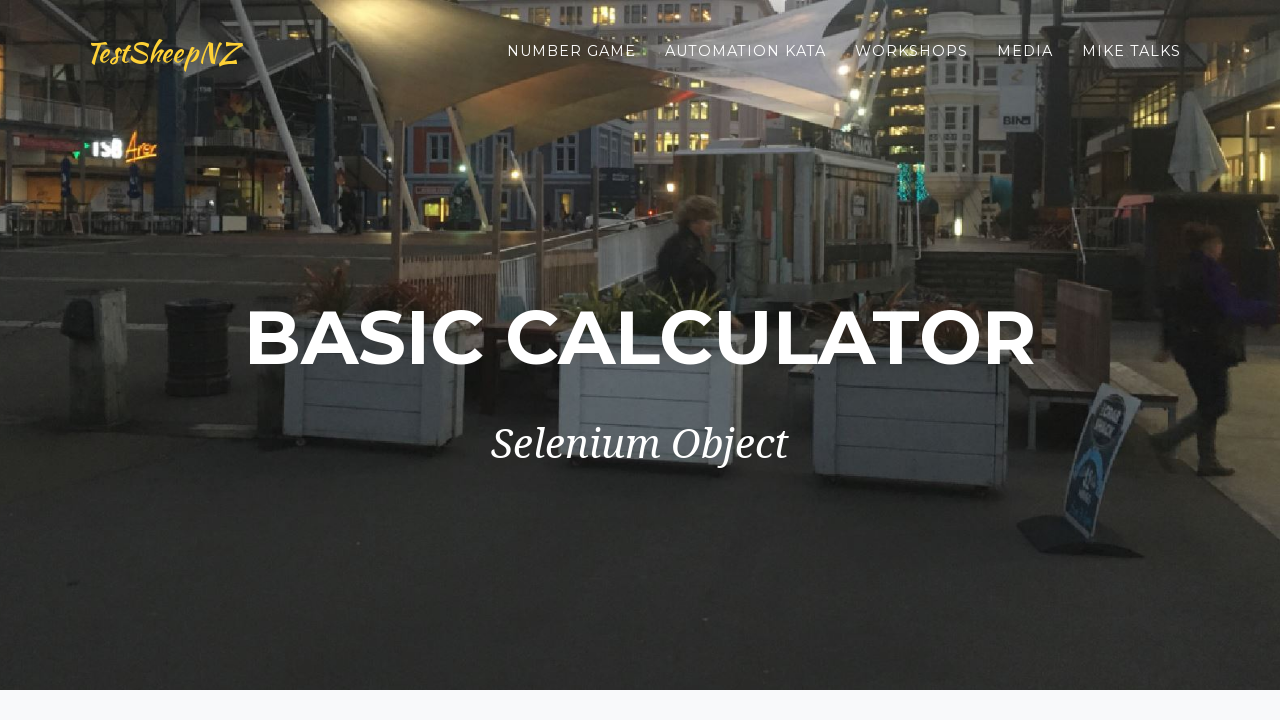

Navigated to Basic Calculator application
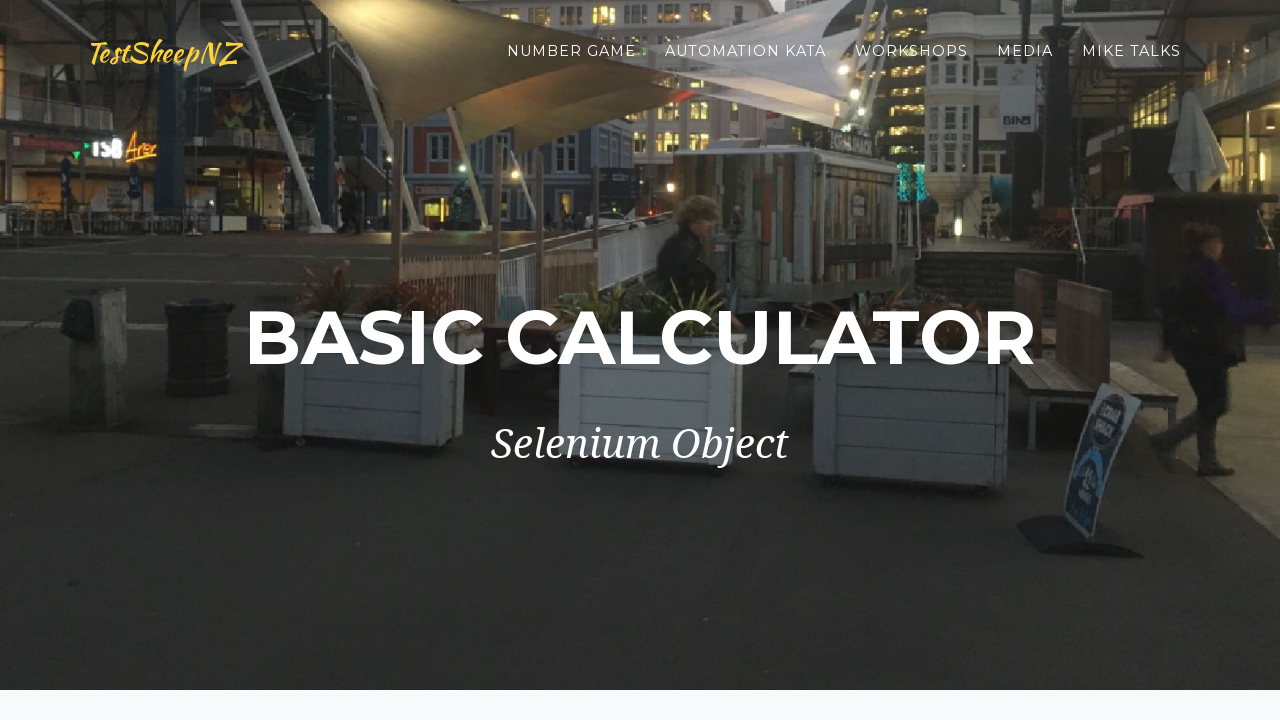

Entered first number: 5 on #number1Field
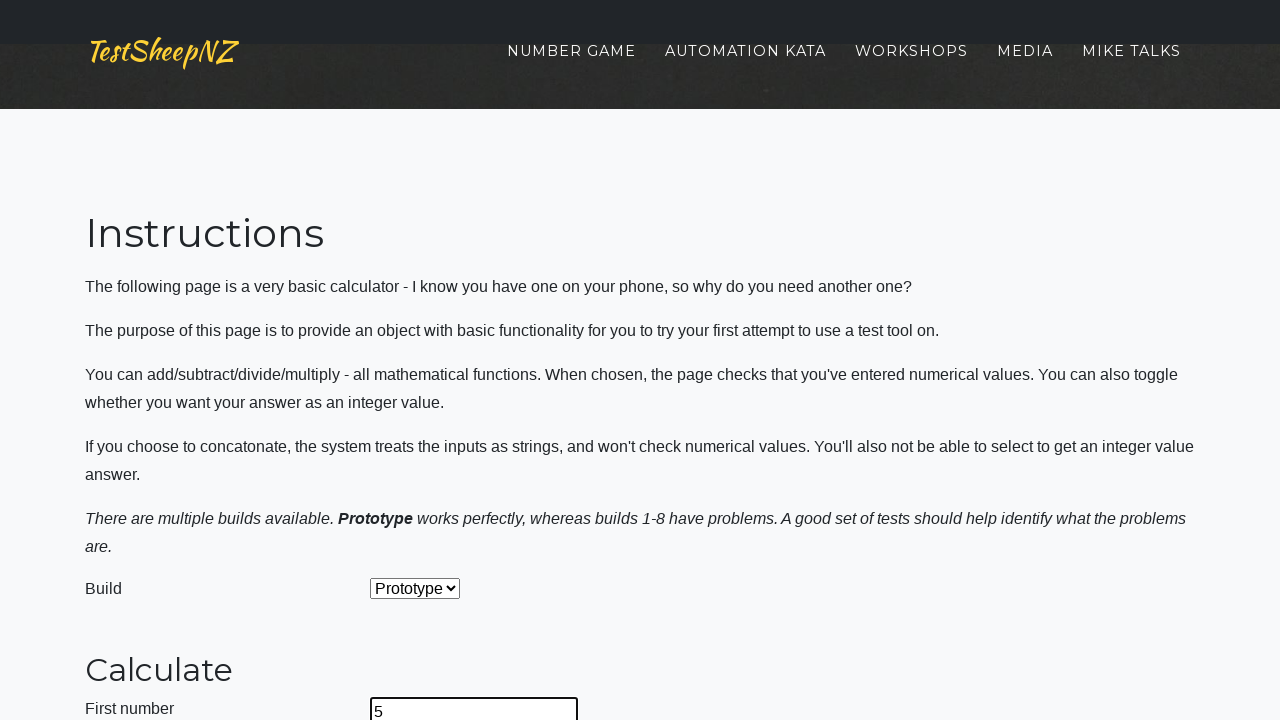

Entered second number: 10 on #number2Field
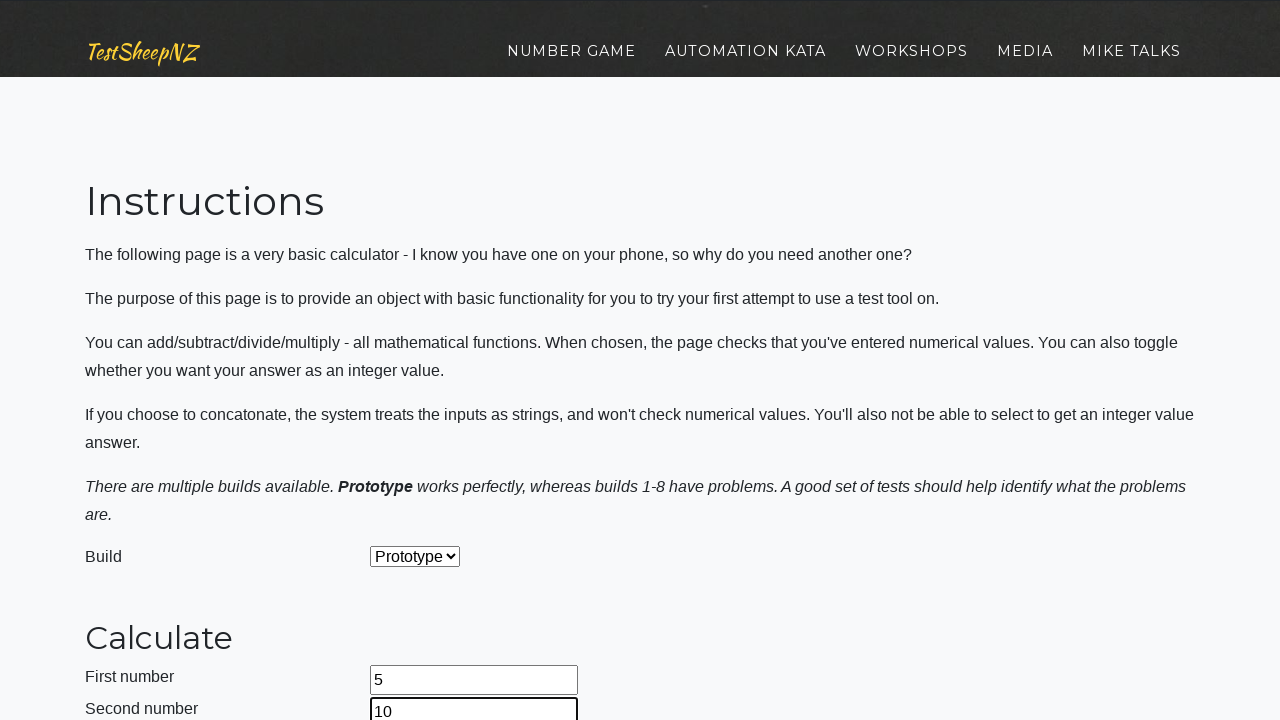

Clicked calculate button at (422, 361) on #calculateButton
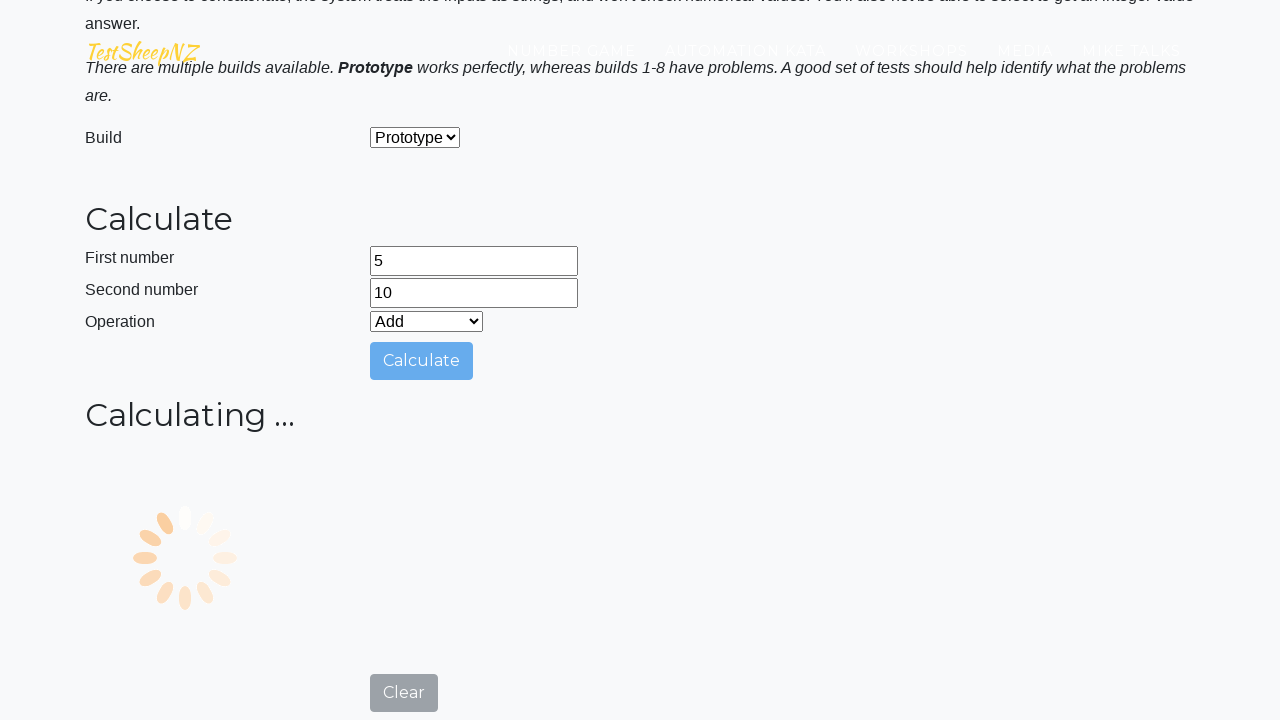

Result field appeared with calculation result
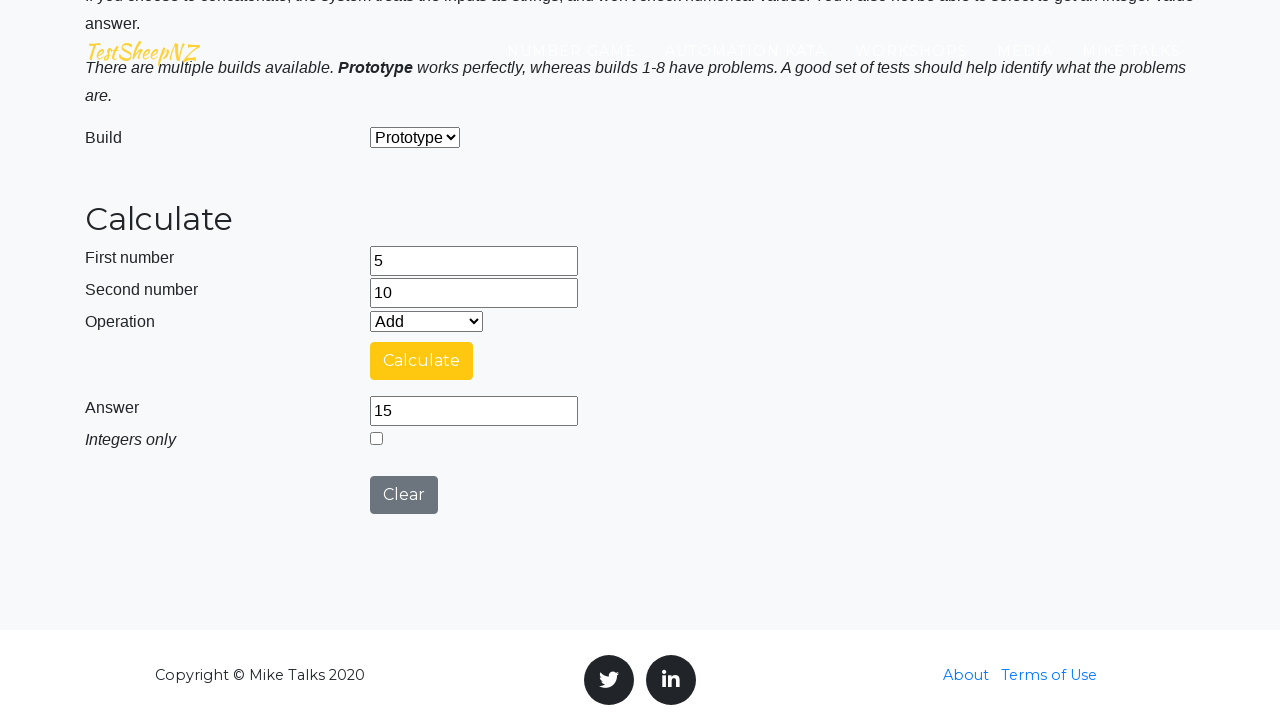

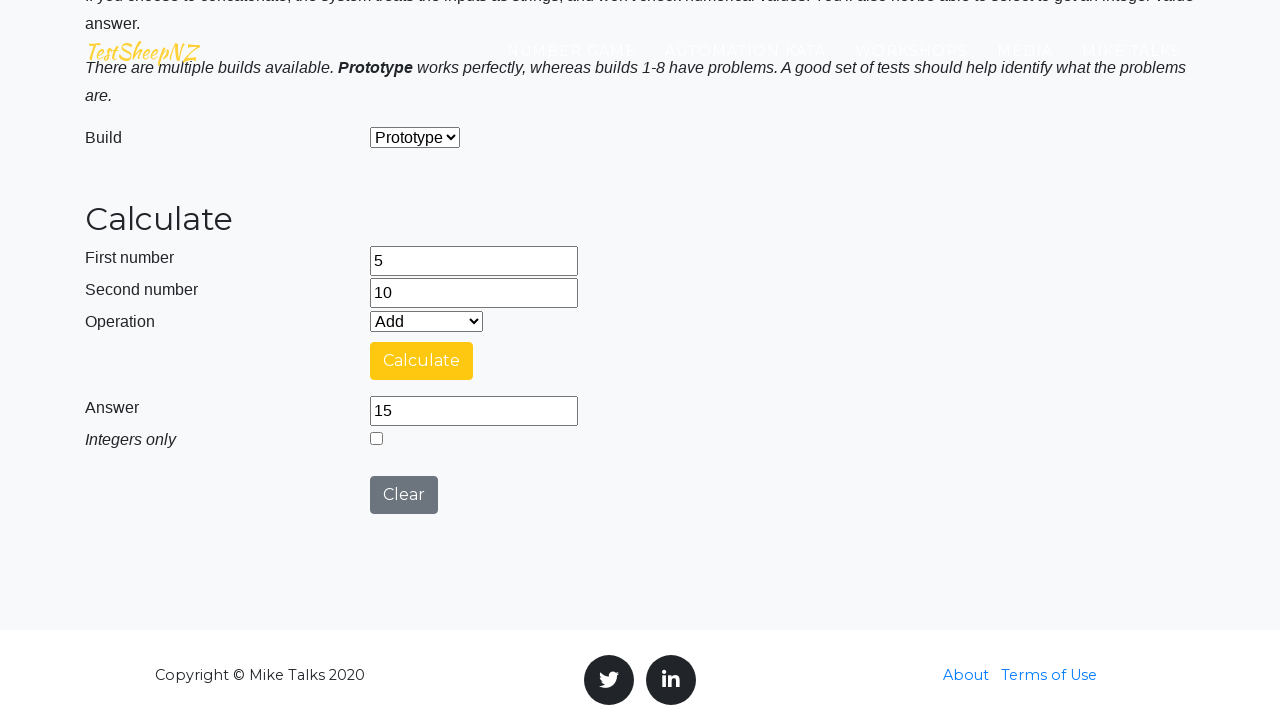